Tests dynamic loading of an element rendered after the fact by clicking Start and waiting for Hello World message

Starting URL: http://the-internet.herokuapp.com/dynamic_loading/2

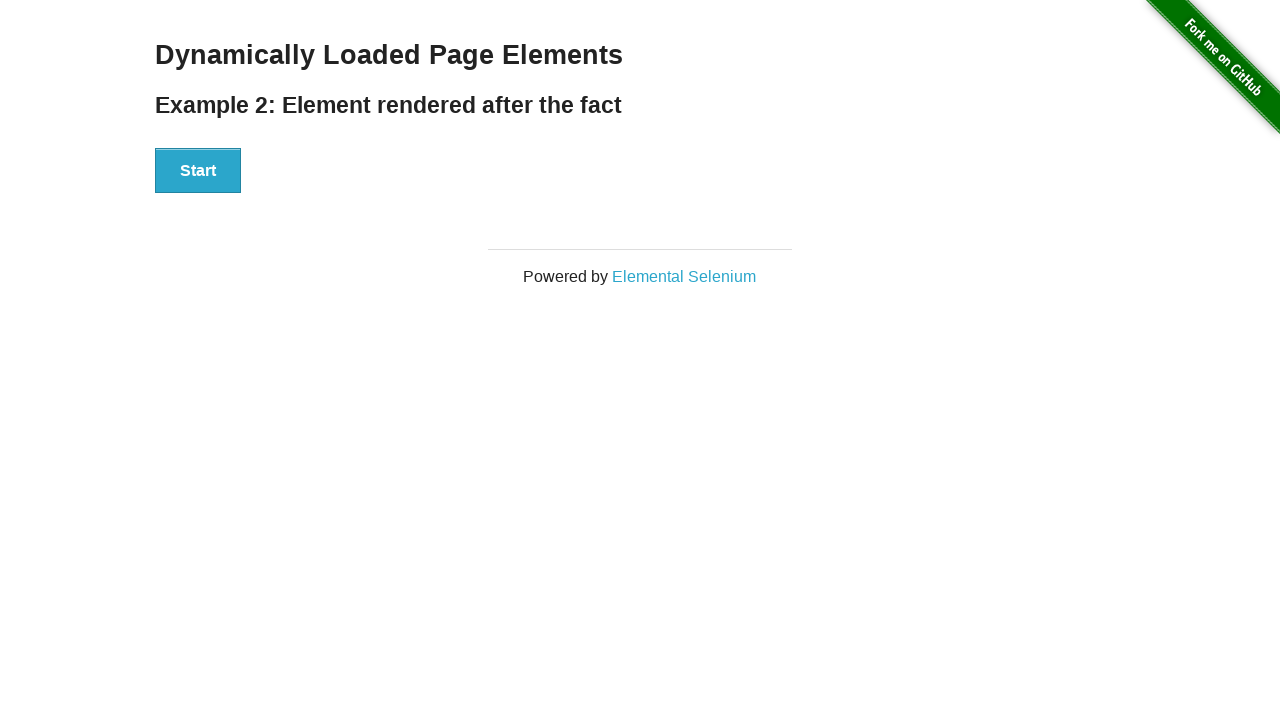

Clicked Start button to trigger dynamic loading at (198, 171) on button
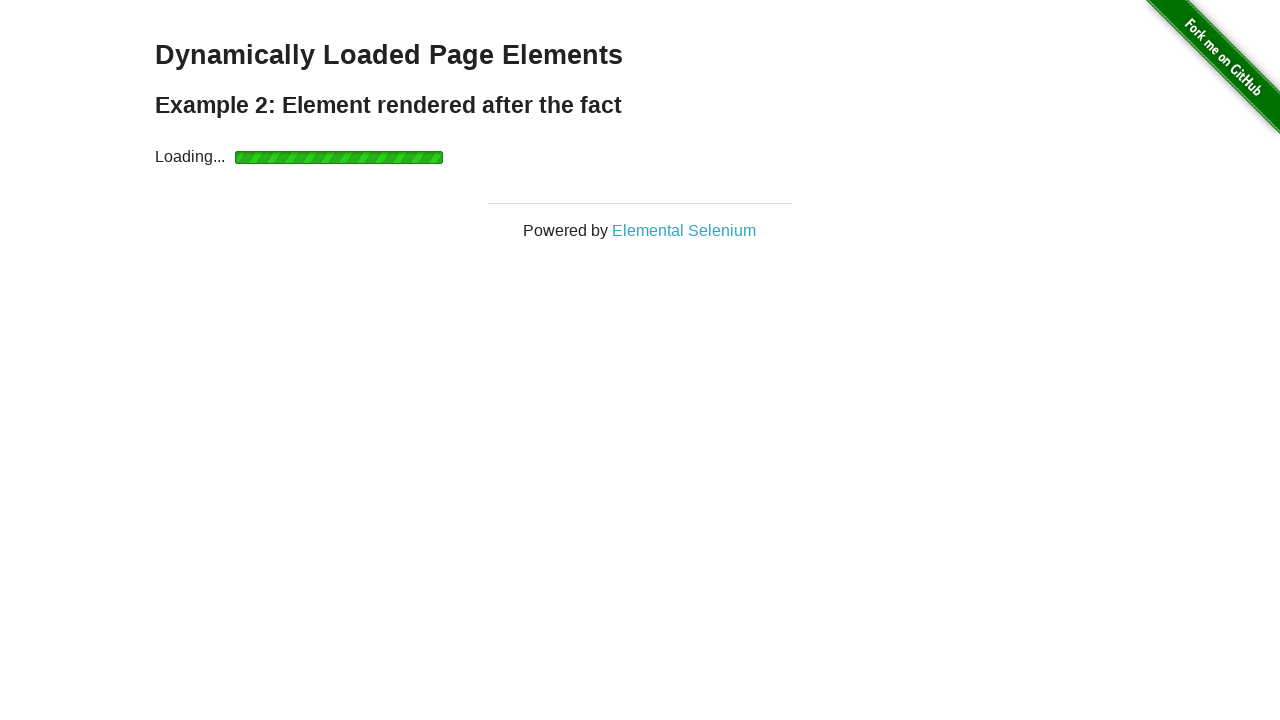

Hello World message appeared after dynamic loading
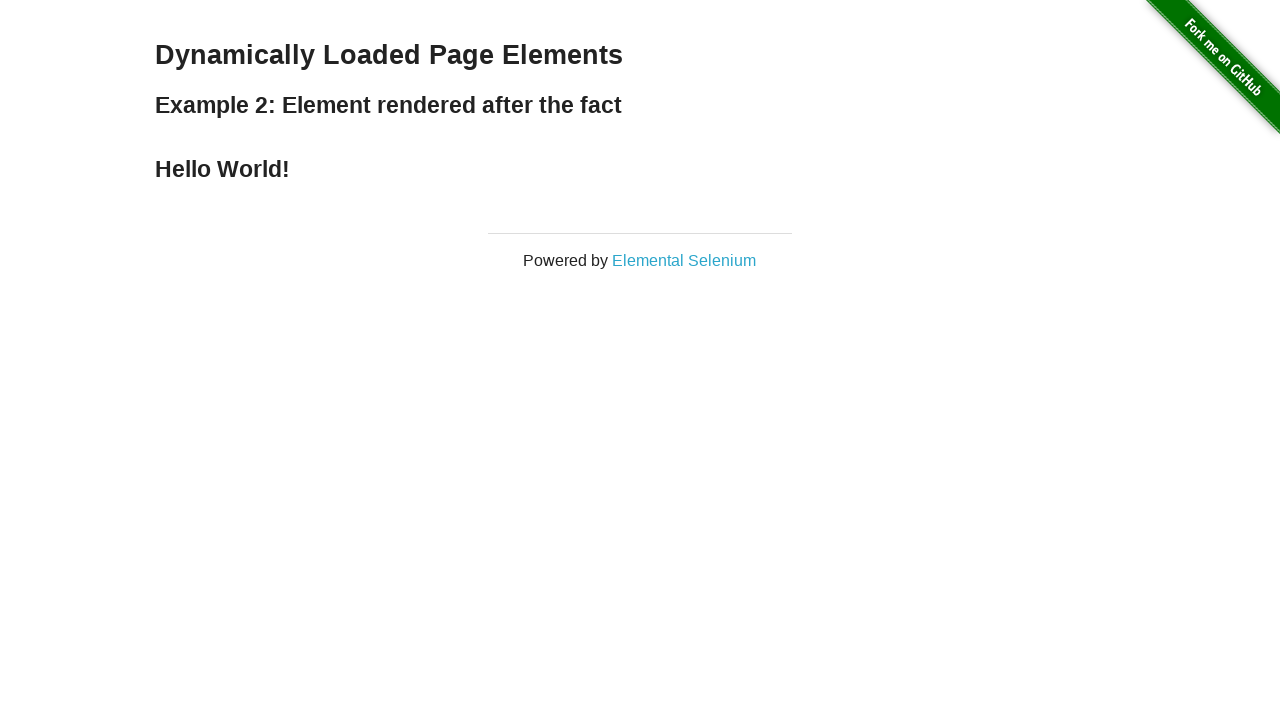

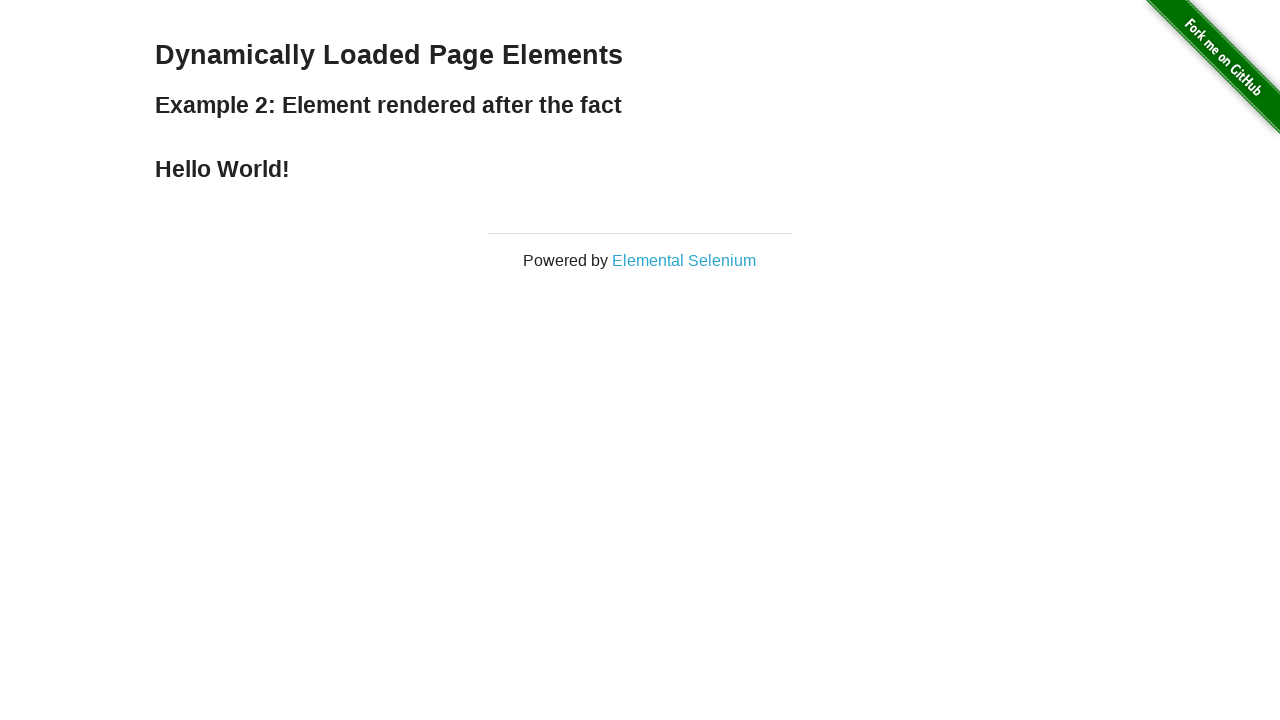